Navigates to a YouTube channel's videos page, waits for the page to fully load with network idle, and sets a large viewport to display more content.

Starting URL: https://www.youtube.com/c/corridorcrew/videos

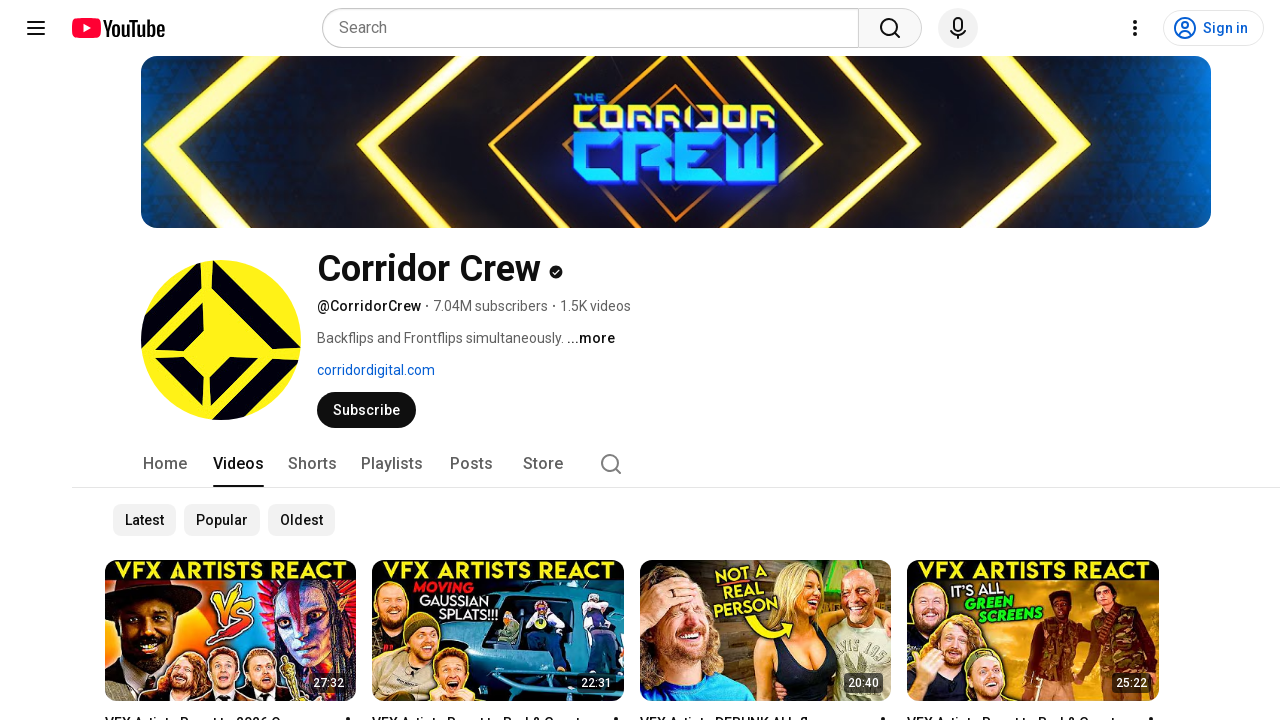

Waited for page to reach network idle state
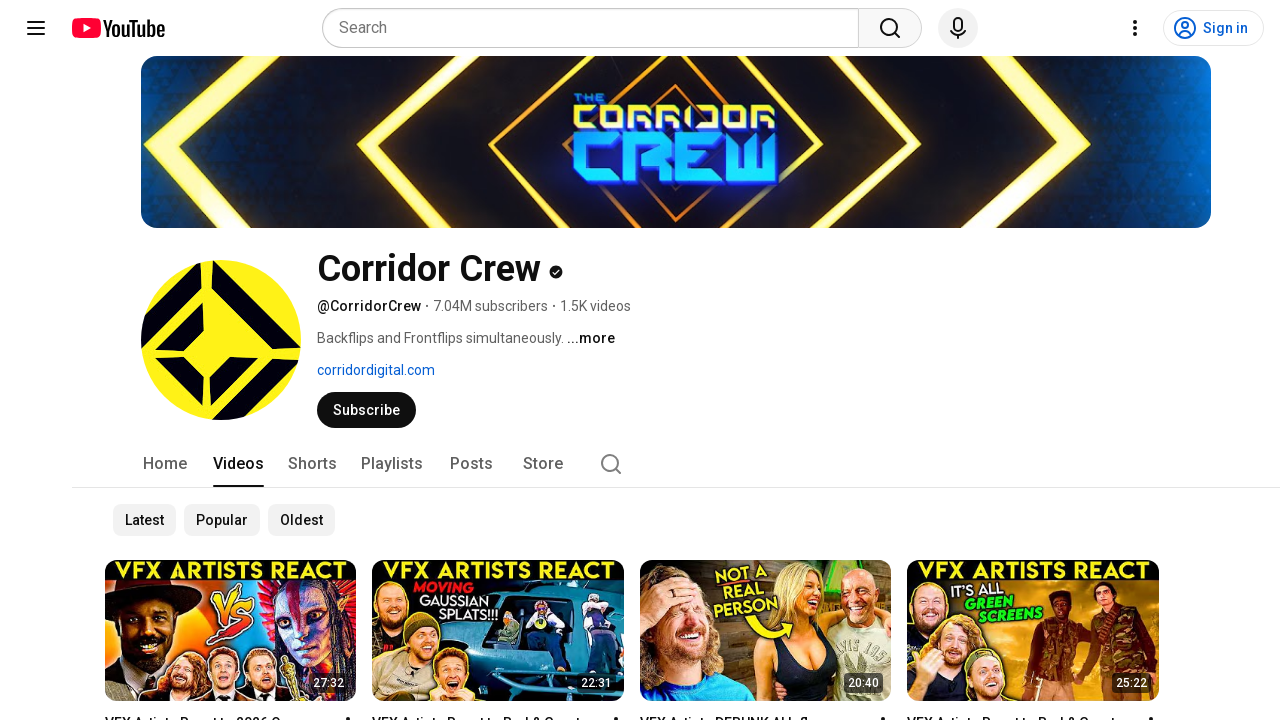

Emulated screen media type
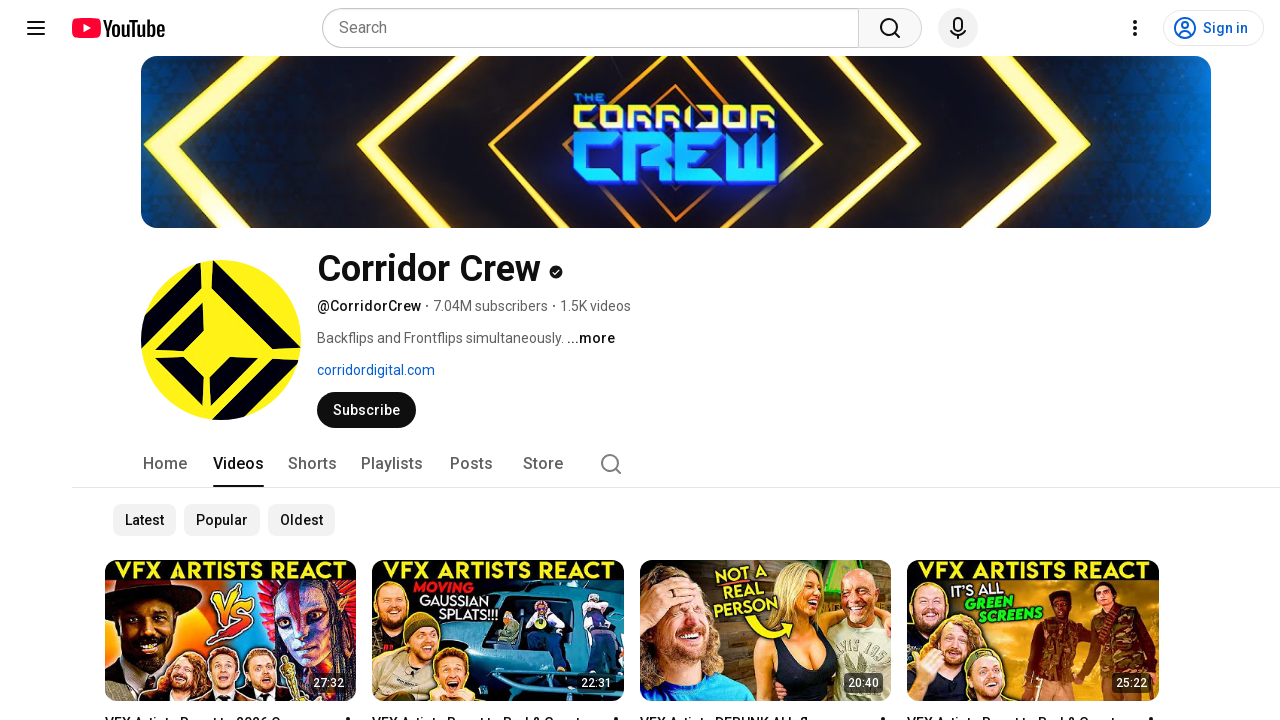

Waited 6 seconds for additional content to load
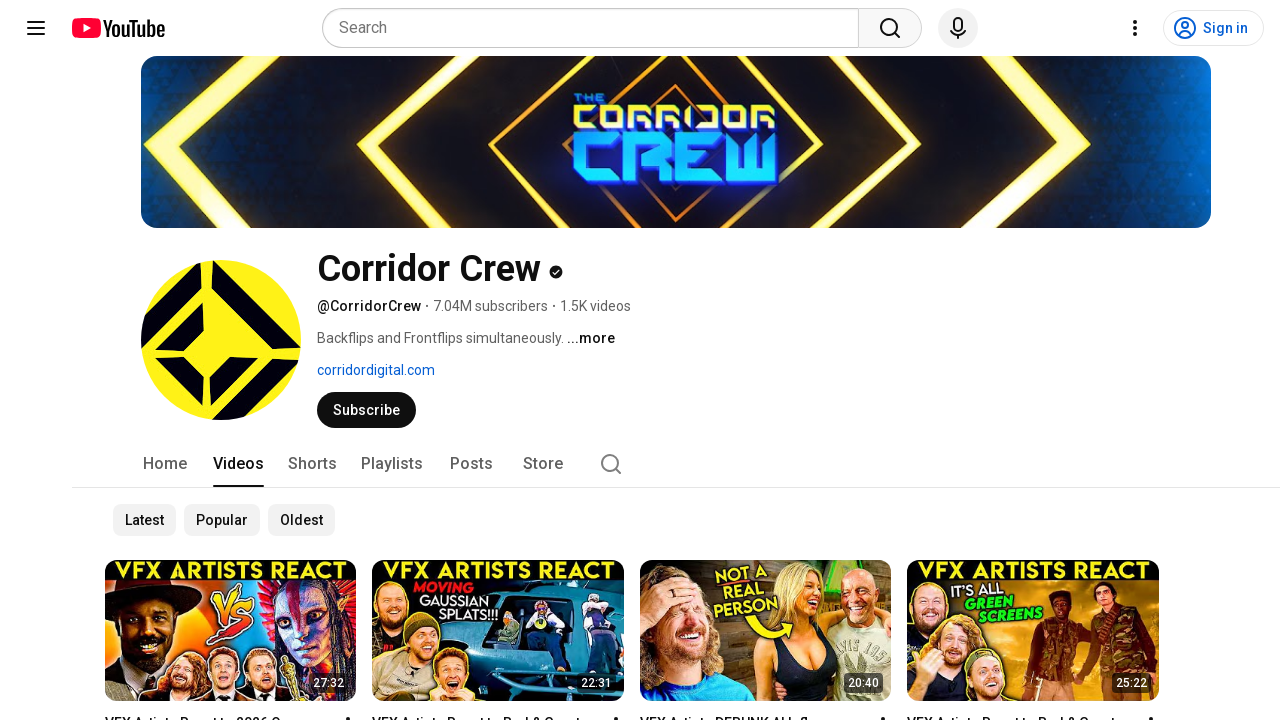

Set viewport to 1600x15000 to display more content
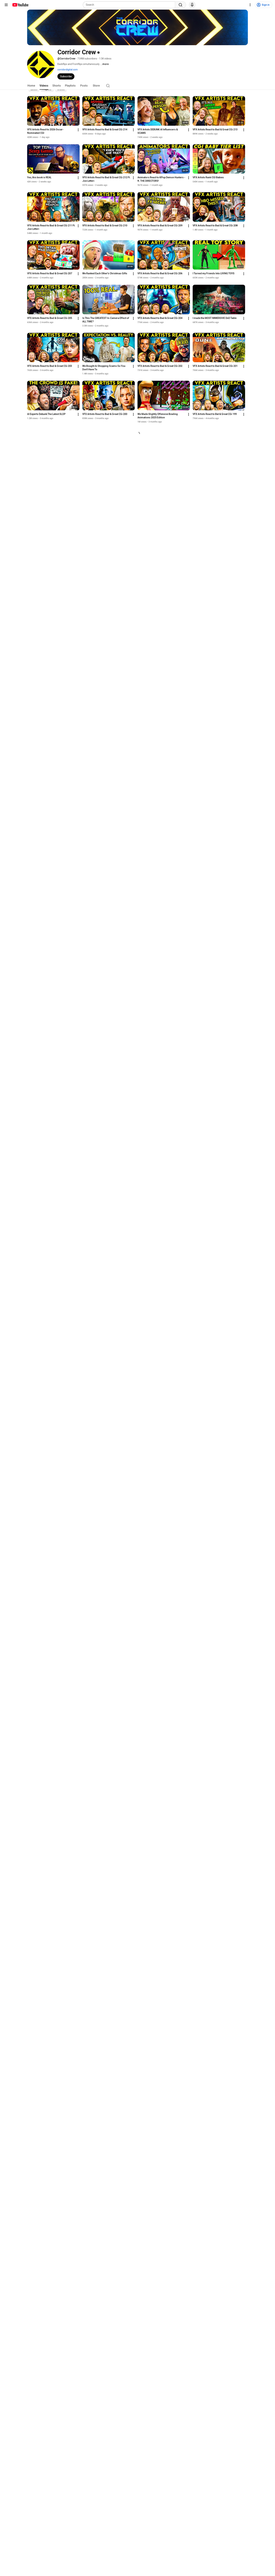

Verified video elements loaded on YouTube channel page
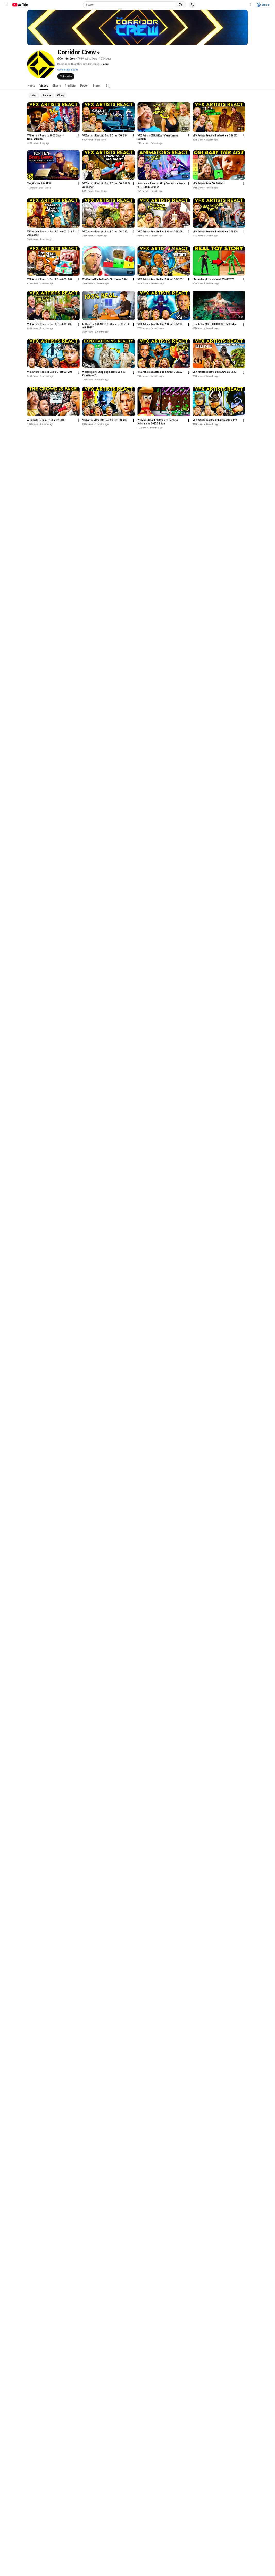

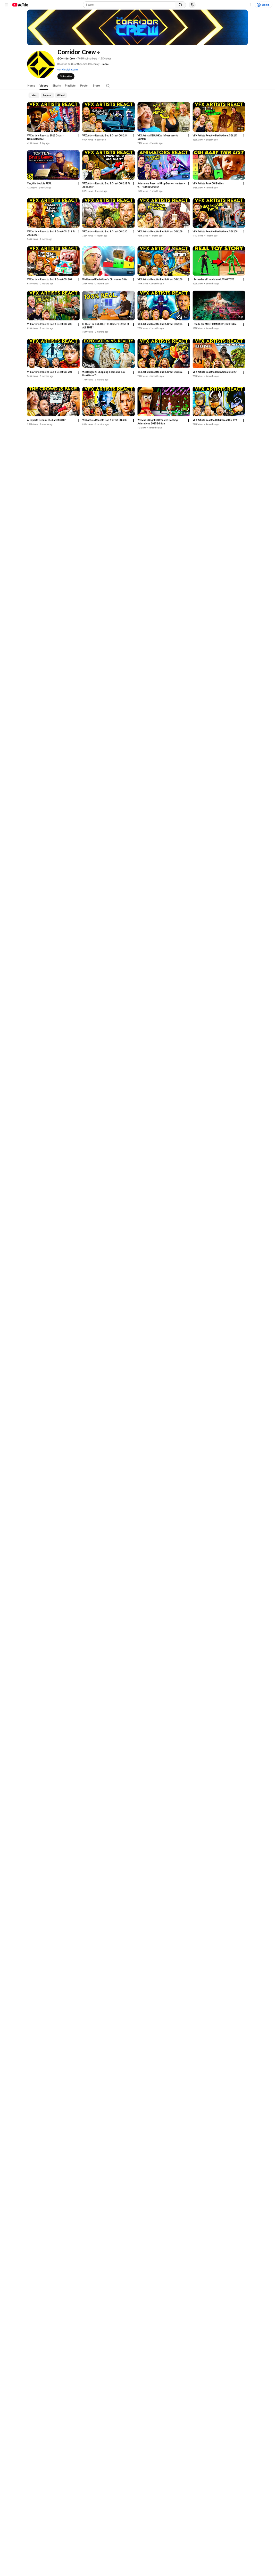